Tests the practice form by filling in first name, last name, email, gender, and mobile number, then submitting and verifying the data appears in the confirmation table.

Starting URL: https://demoqa.com/automation-practice-form

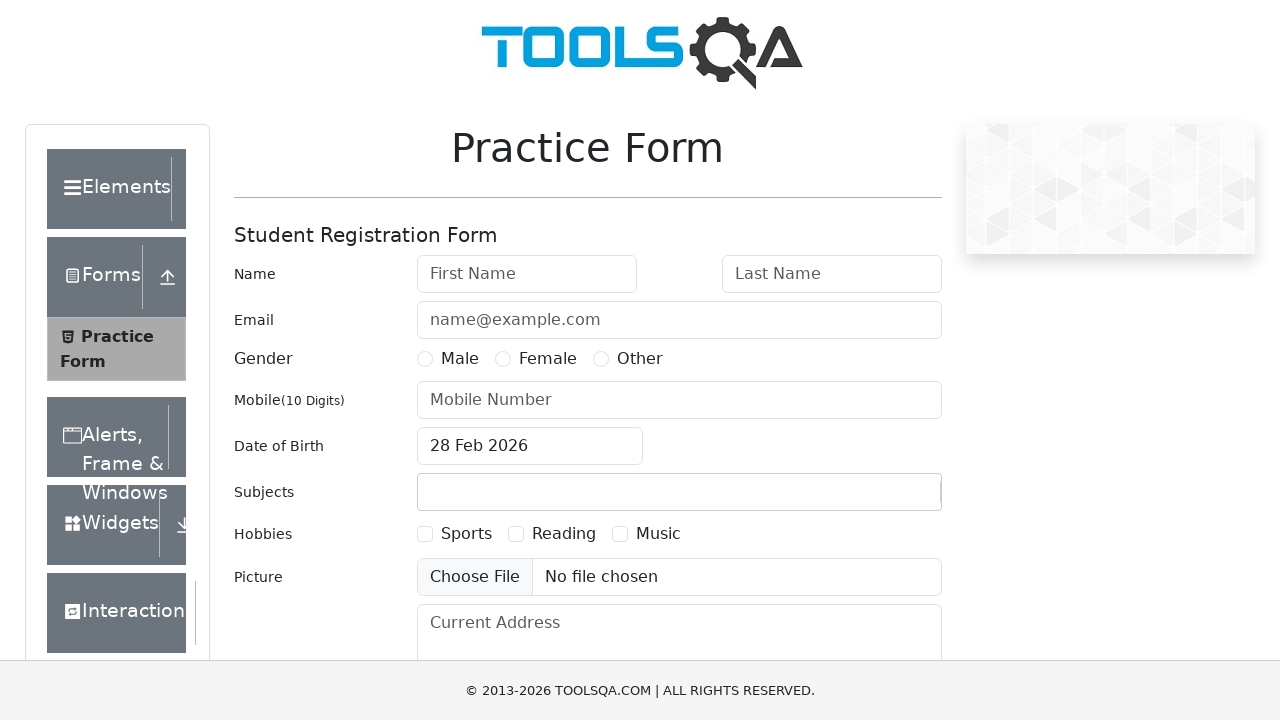

Filled first name field with 'Angel' on #firstName
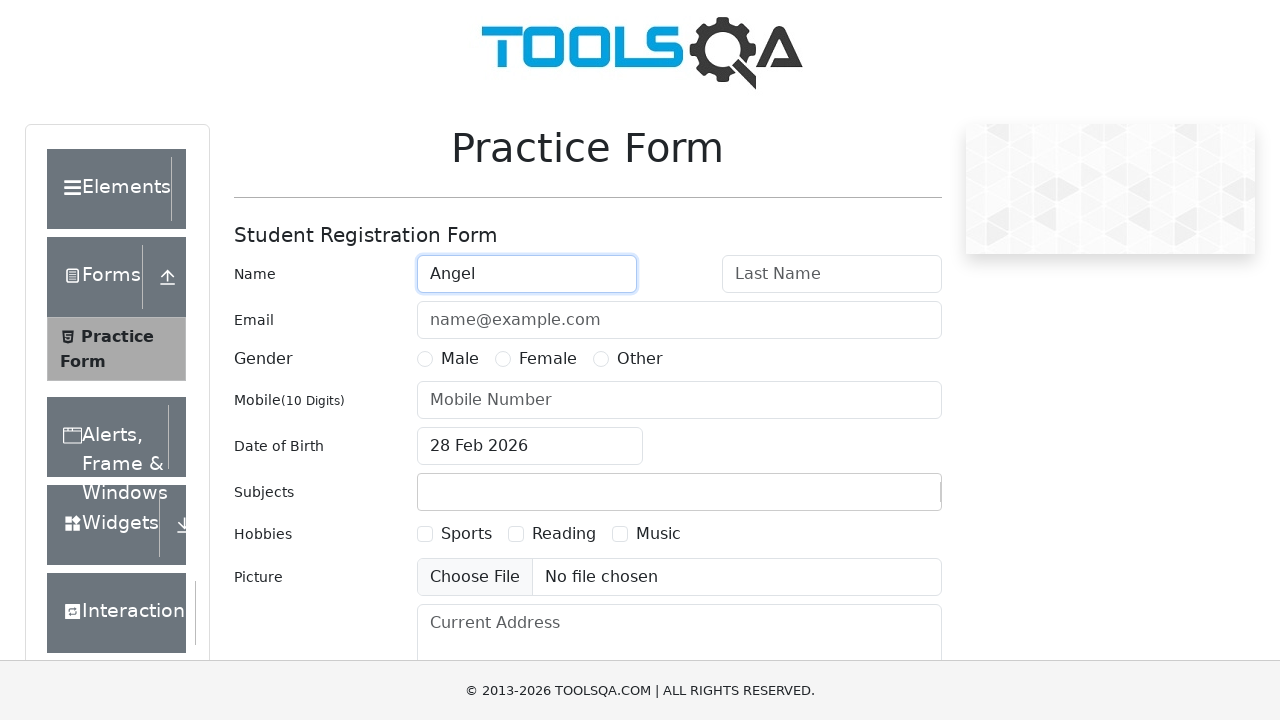

Filled last name field with 'Torre' on #lastName
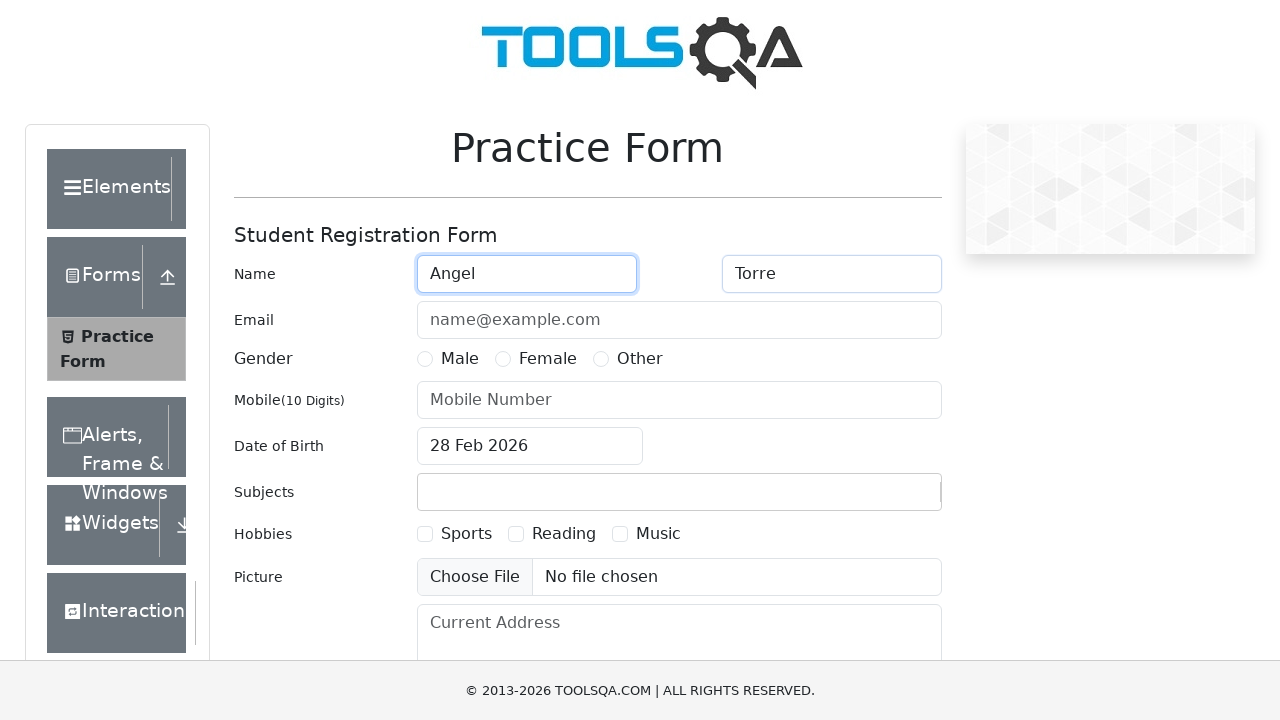

Filled email field with 'angeltorrelopez@gmail.com' on #userEmail
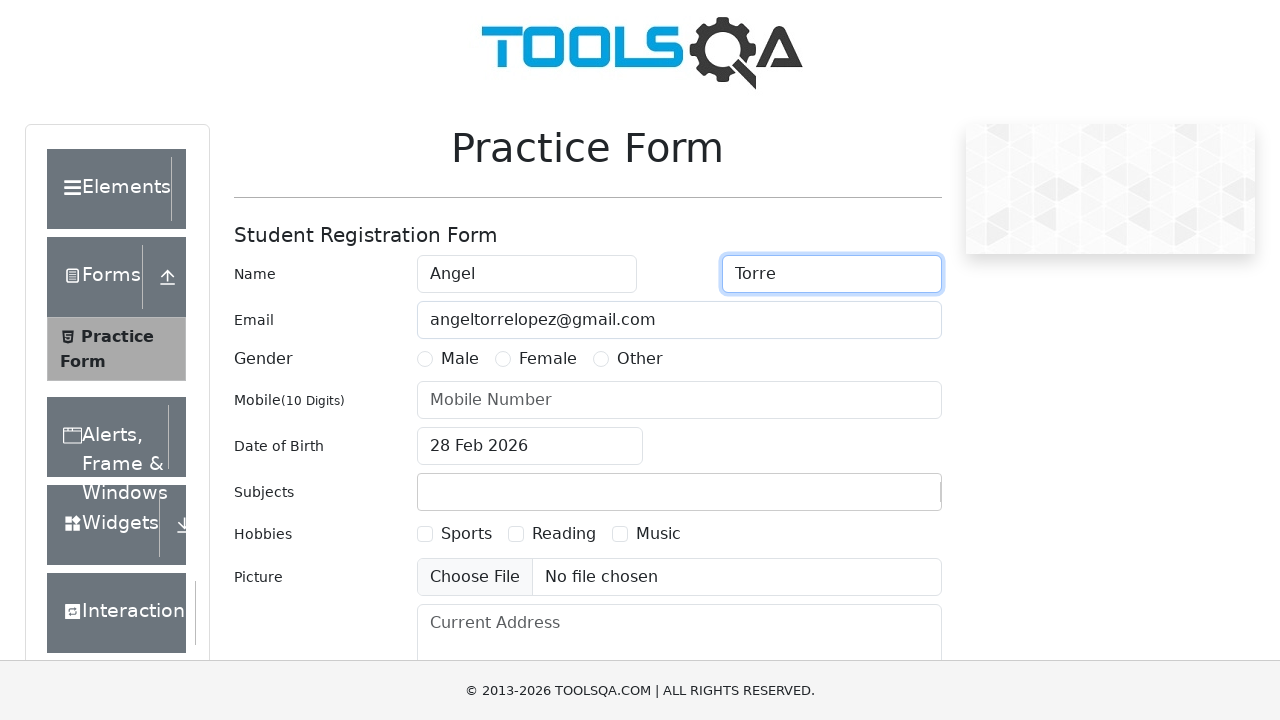

Selected male gender radio button at (460, 359) on label[for='gender-radio-1']
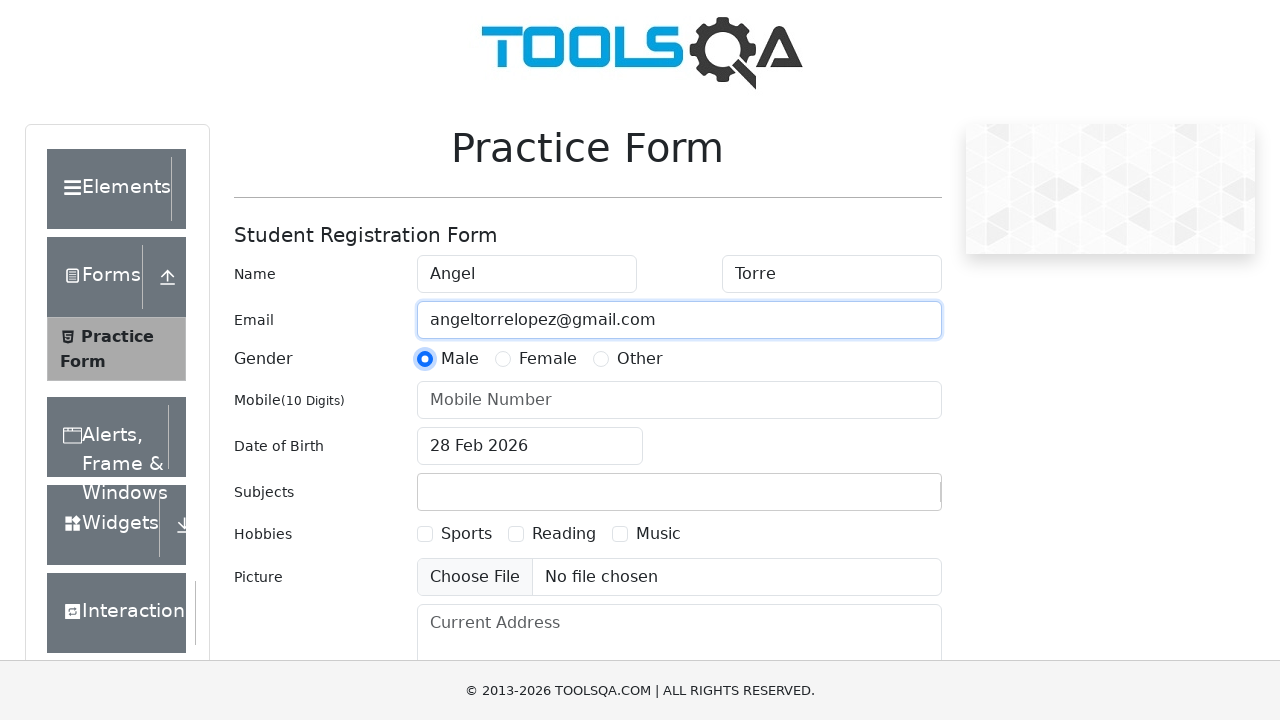

Filled mobile number field with '1234567890' on #userNumber
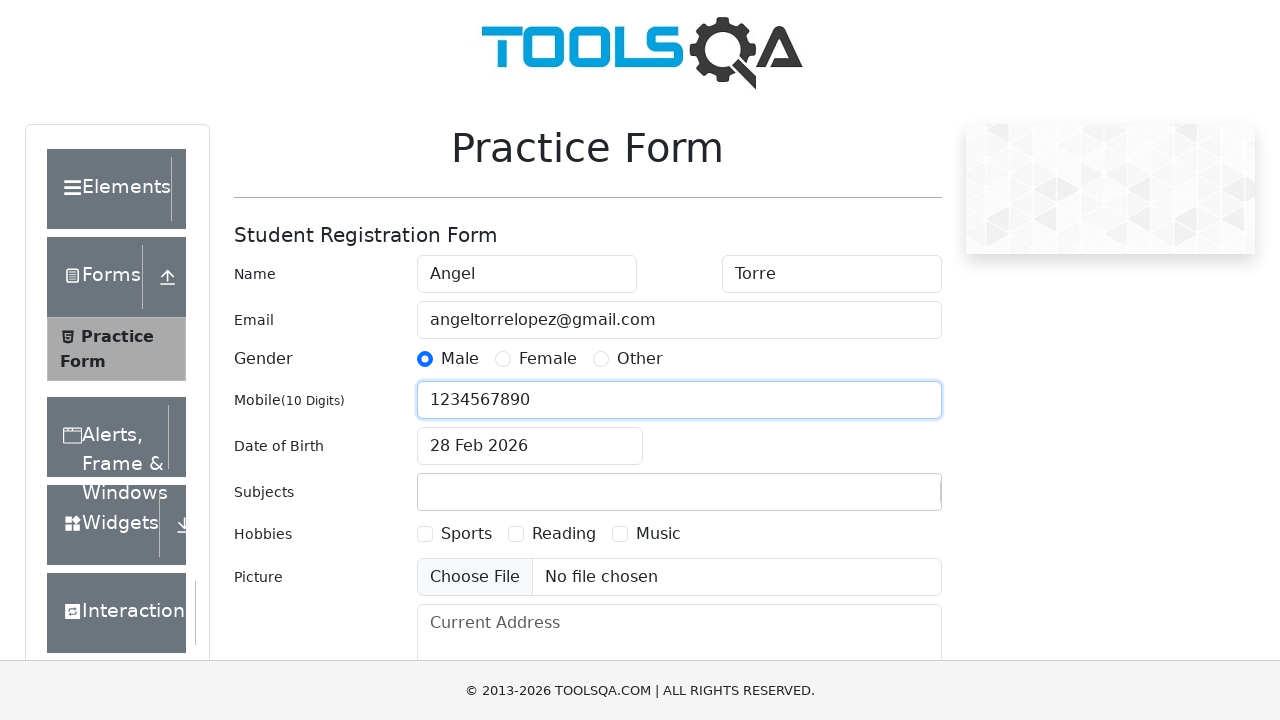

Scrolled submit button into view
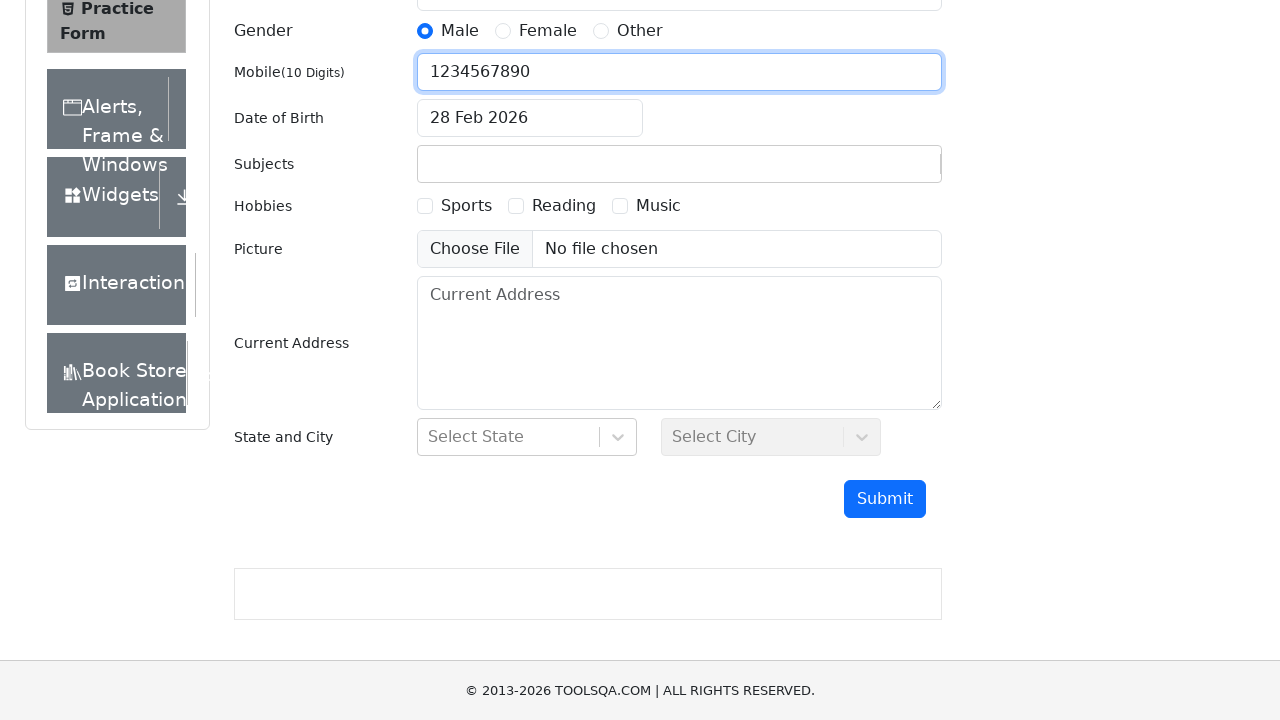

Clicked submit button to submit form at (885, 499) on #submit
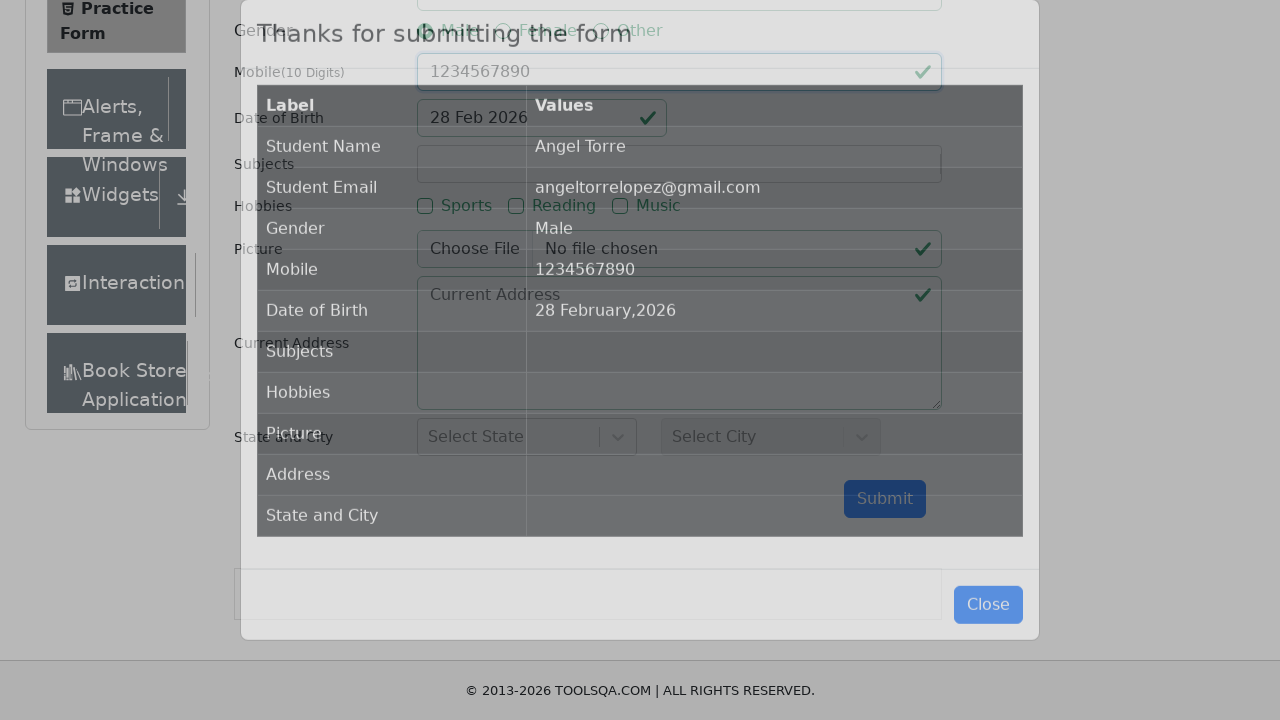

Results modal confirmation table loaded
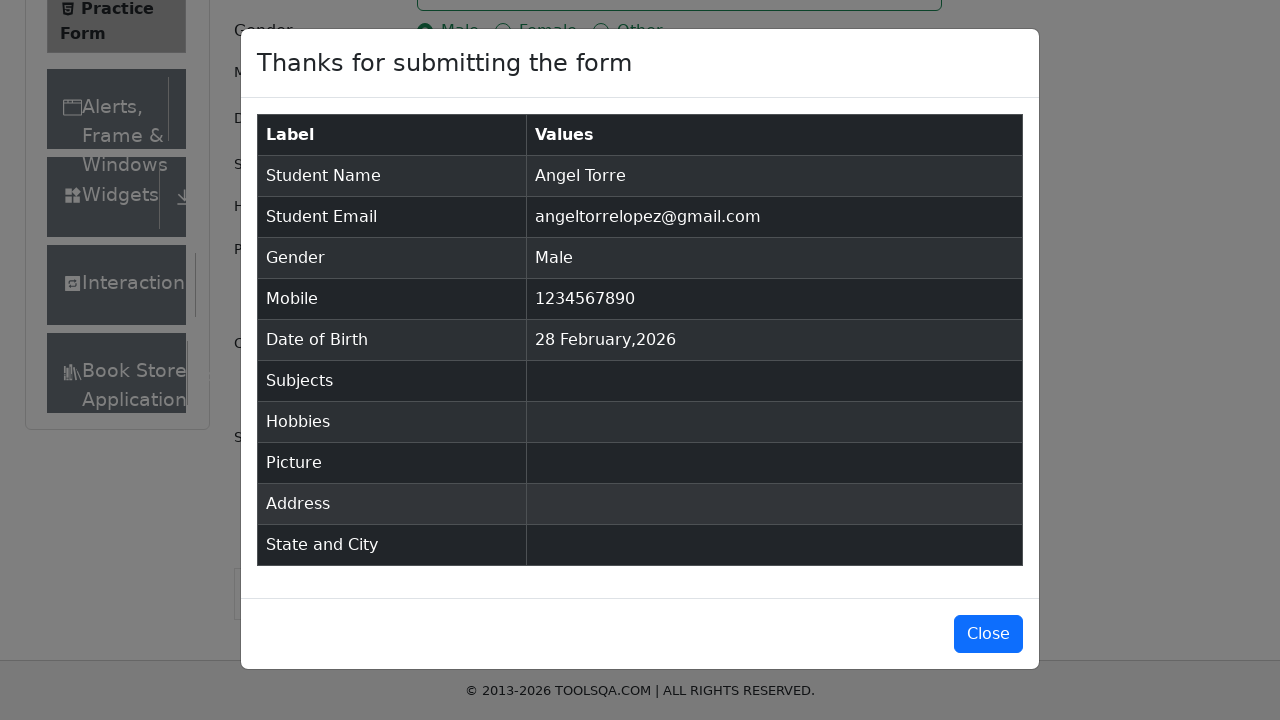

Retrieved student name from confirmation table
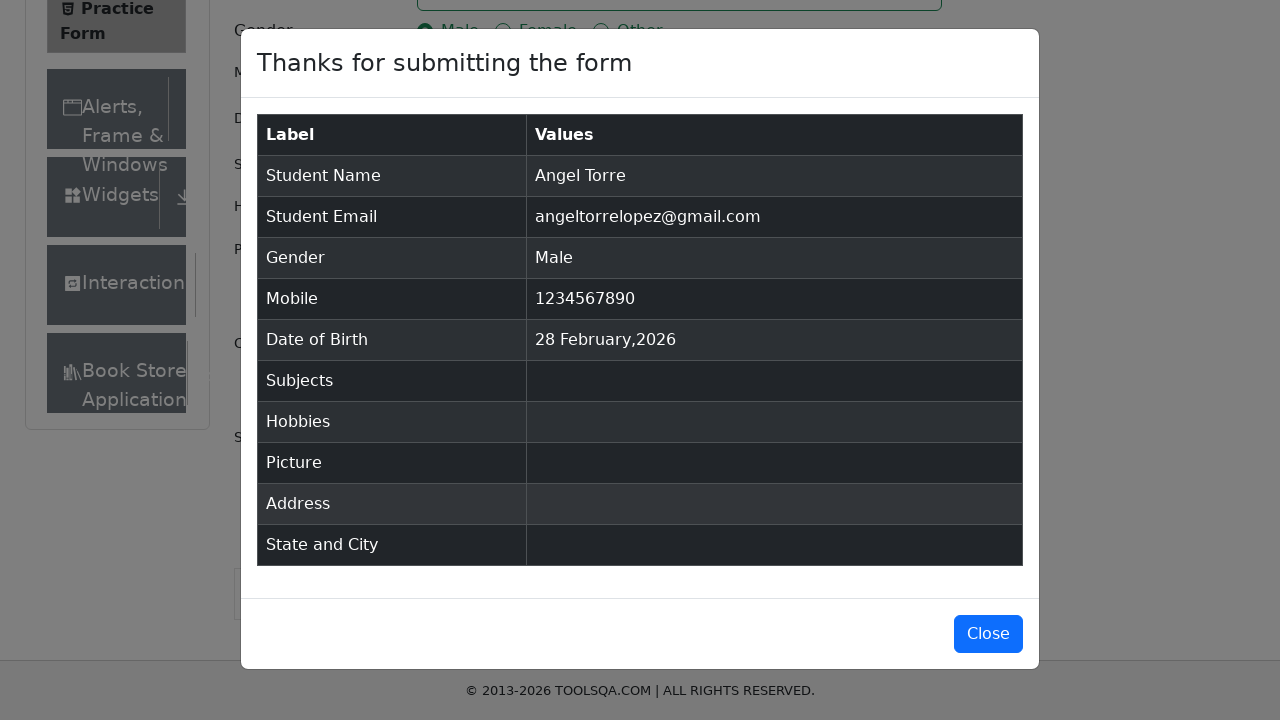

Verified student name 'Angel Torre' matches expected value
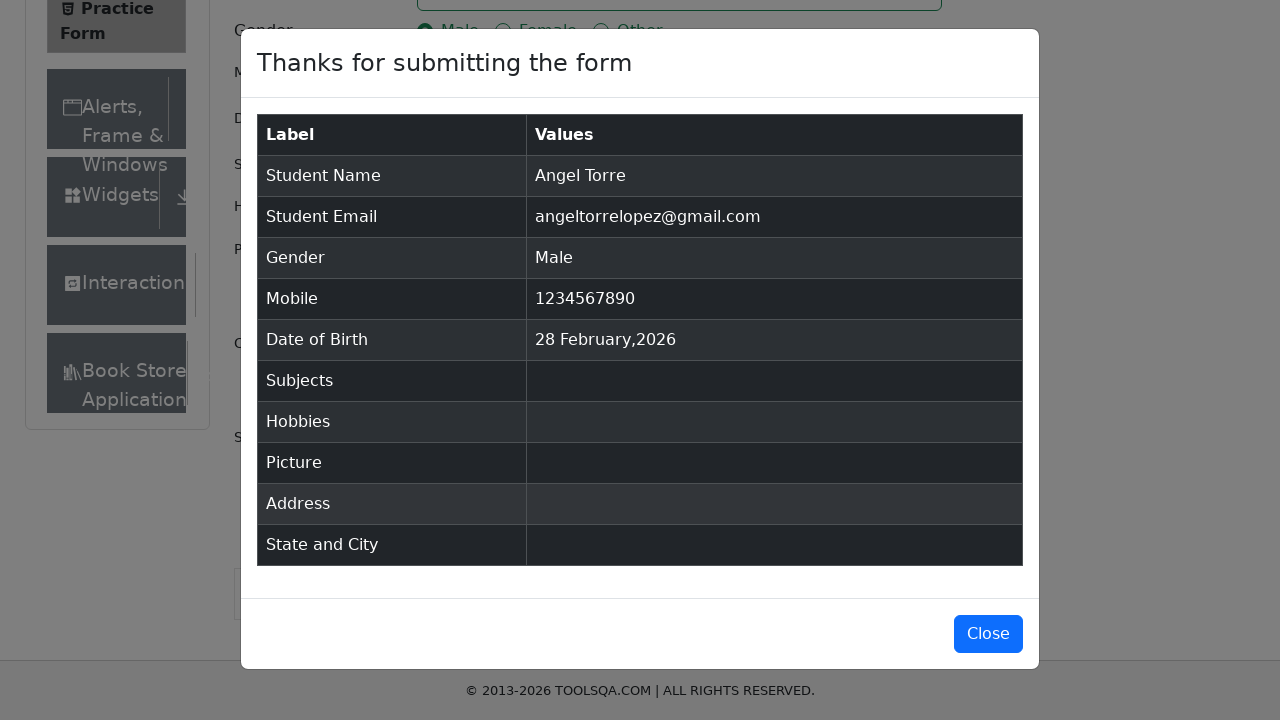

Retrieved student email from confirmation table
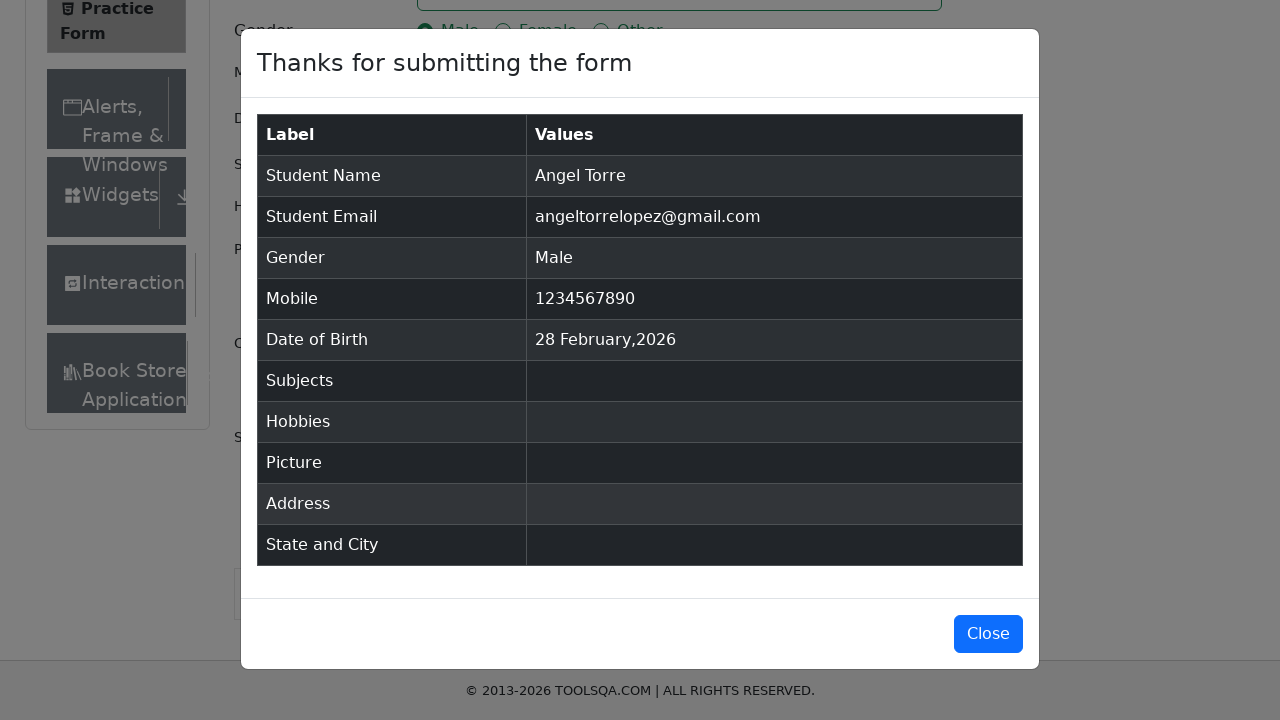

Verified student email 'angeltorrelopez@gmail.com' matches expected value
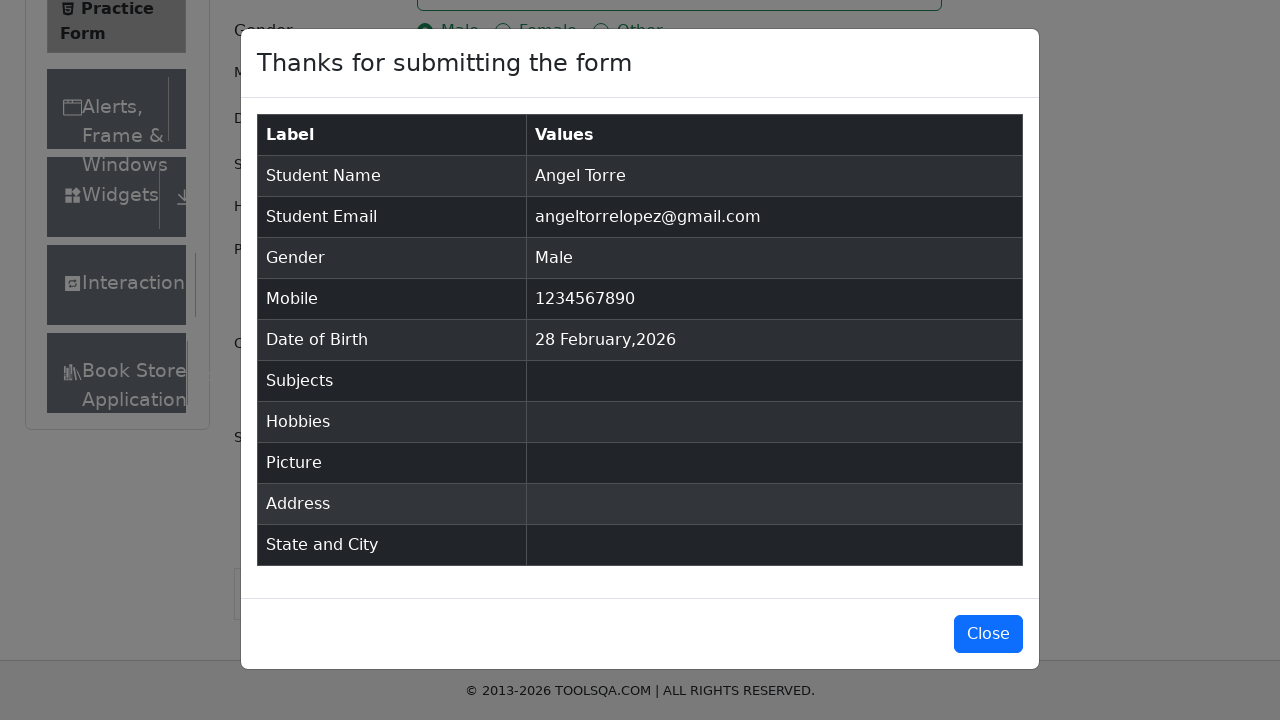

Retrieved gender from confirmation table
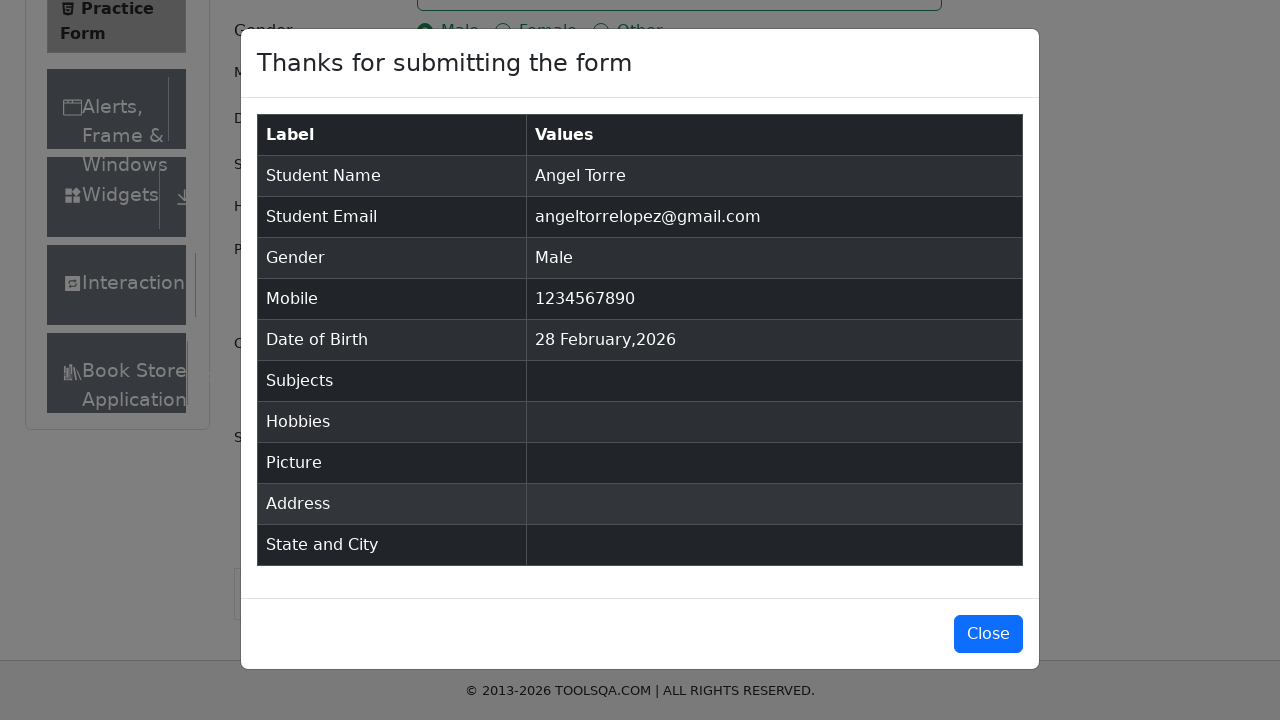

Verified gender 'Male' matches expected value
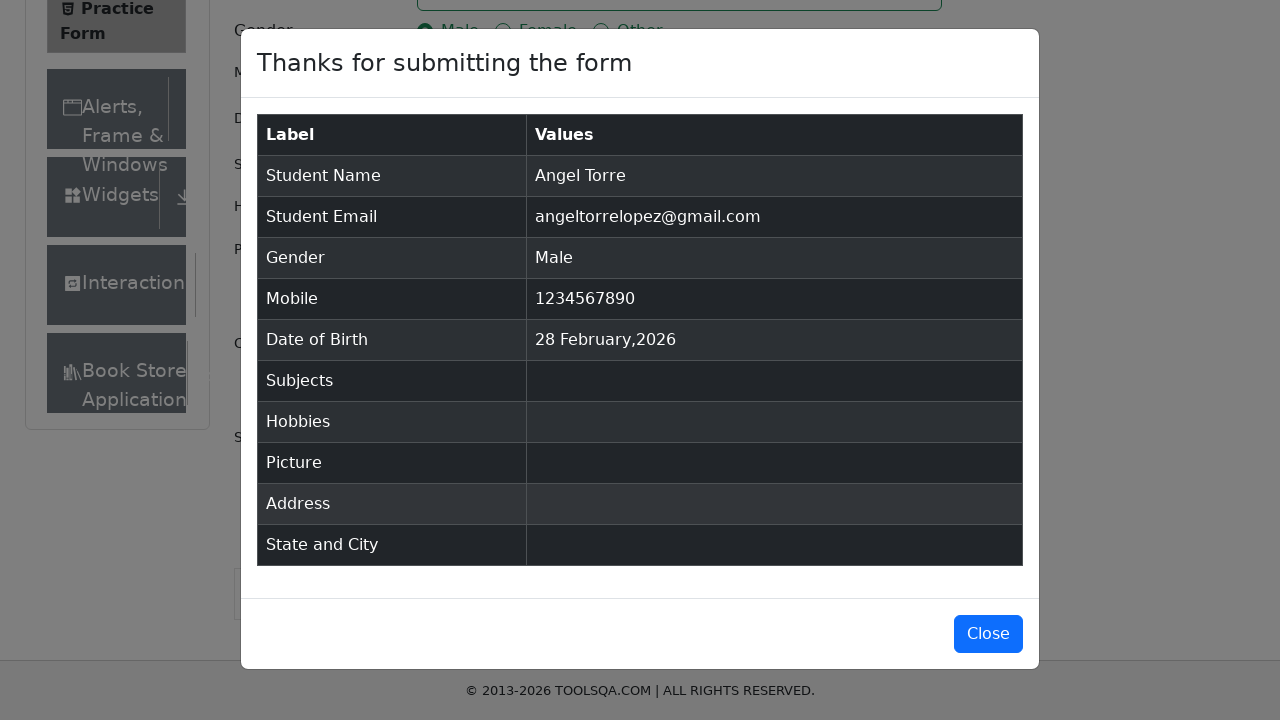

Retrieved mobile number from confirmation table
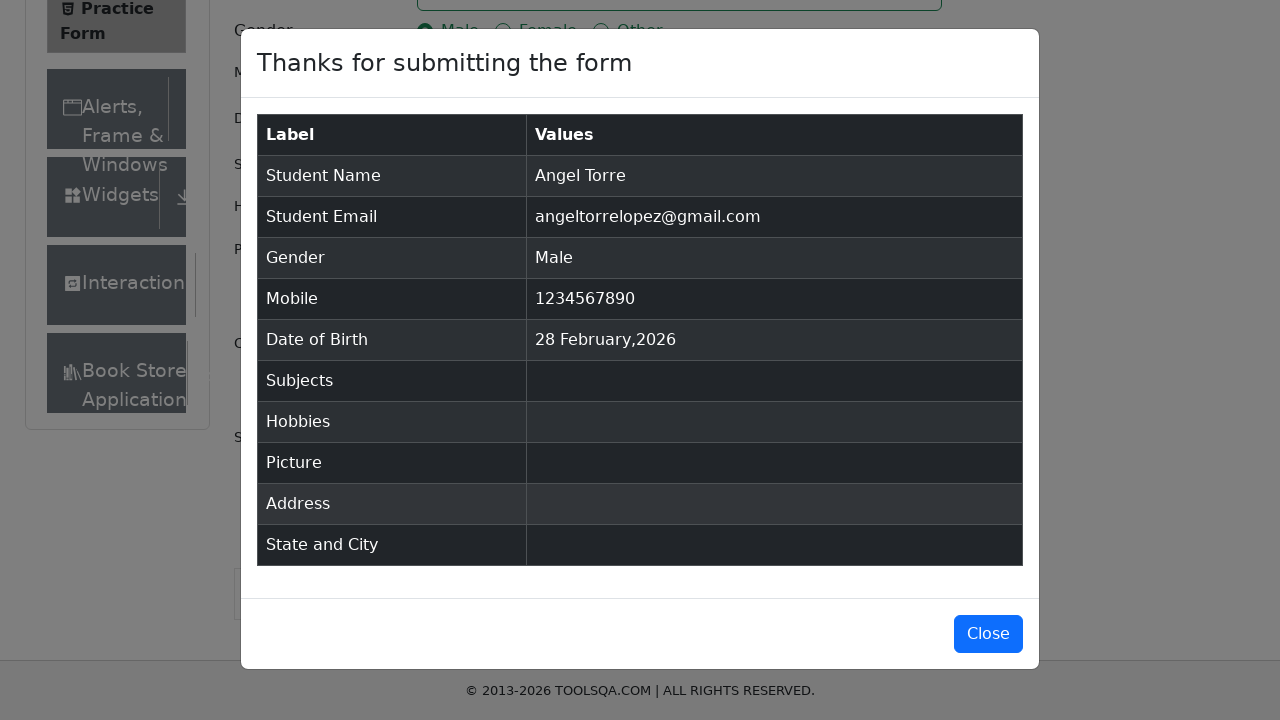

Verified mobile number '1234567890' matches expected value
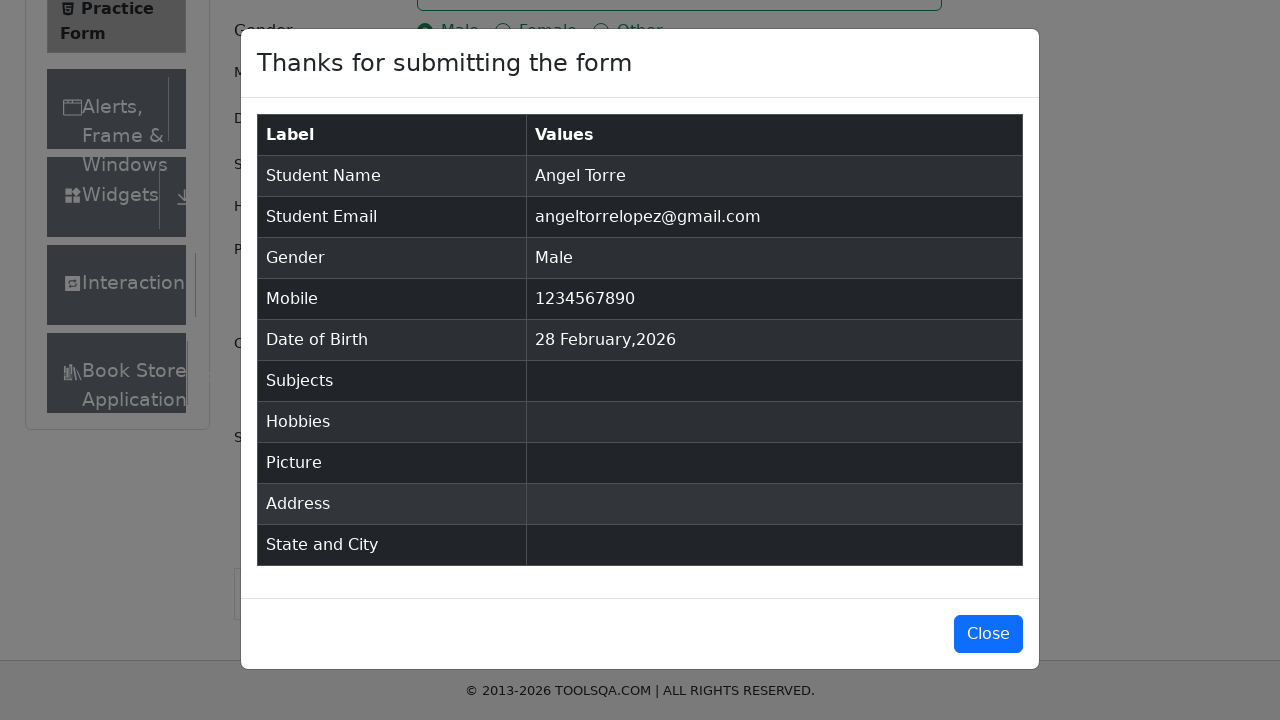

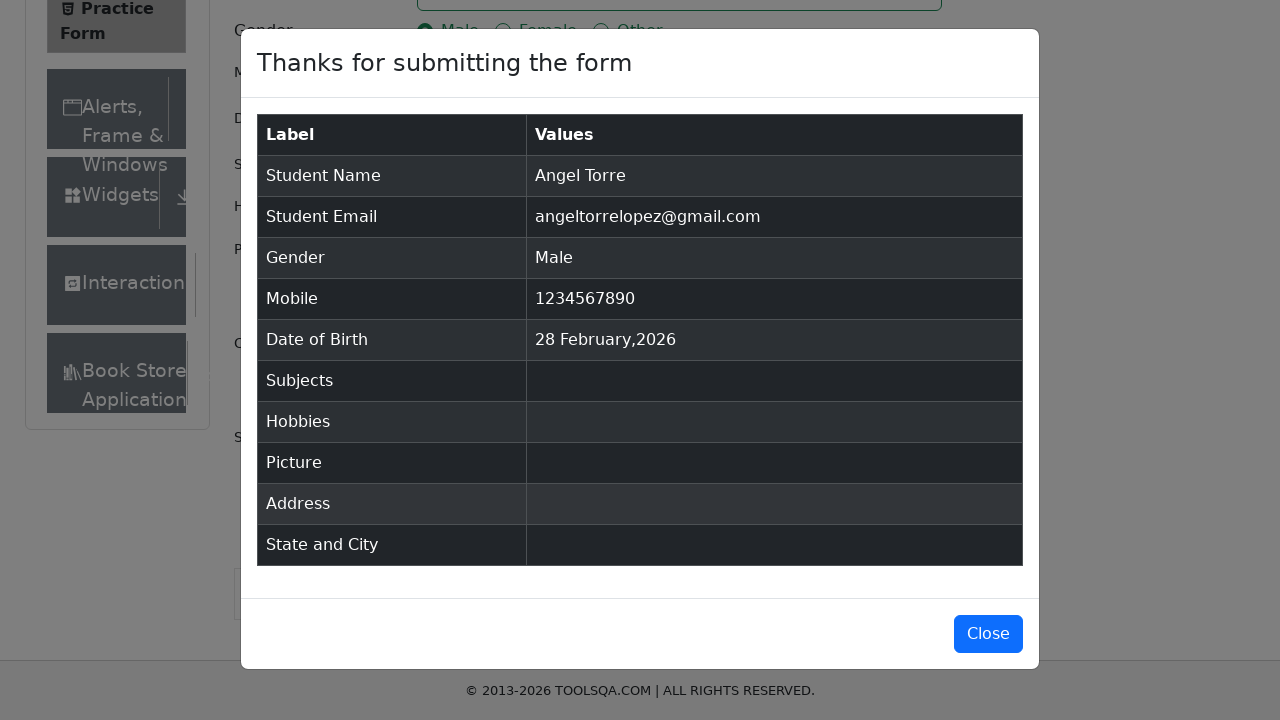